Tests clicking the "Add a box" button and finding the dynamically added element using implicit wait strategy

Starting URL: https://www.selenium.dev/selenium/web/dynamic.html

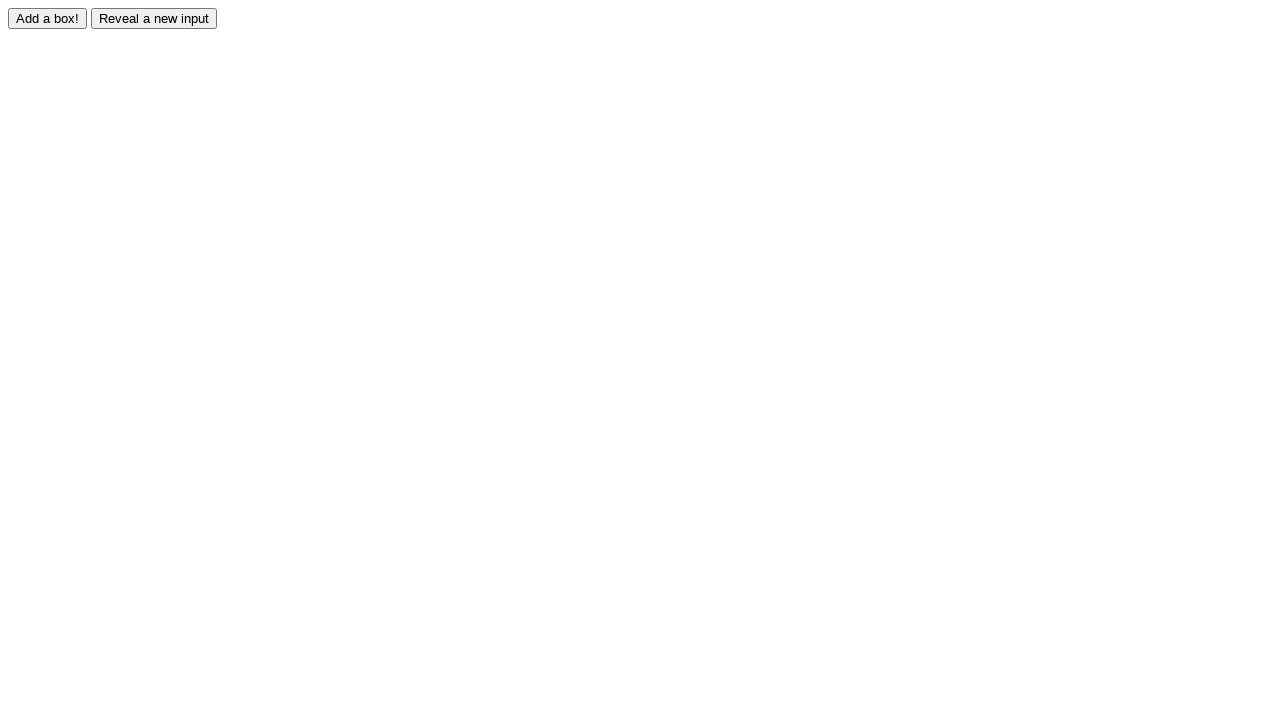

Navigated to dynamic element test page
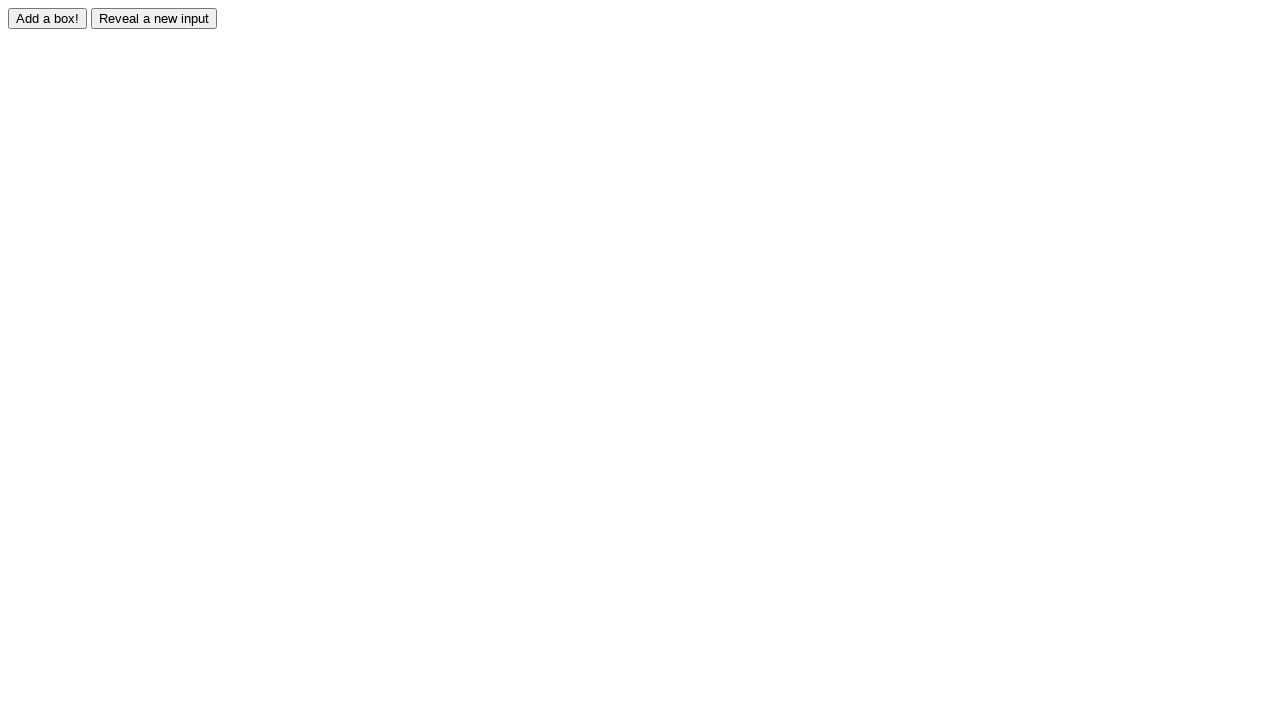

Clicked the 'Add a box' button at (48, 18) on #adder
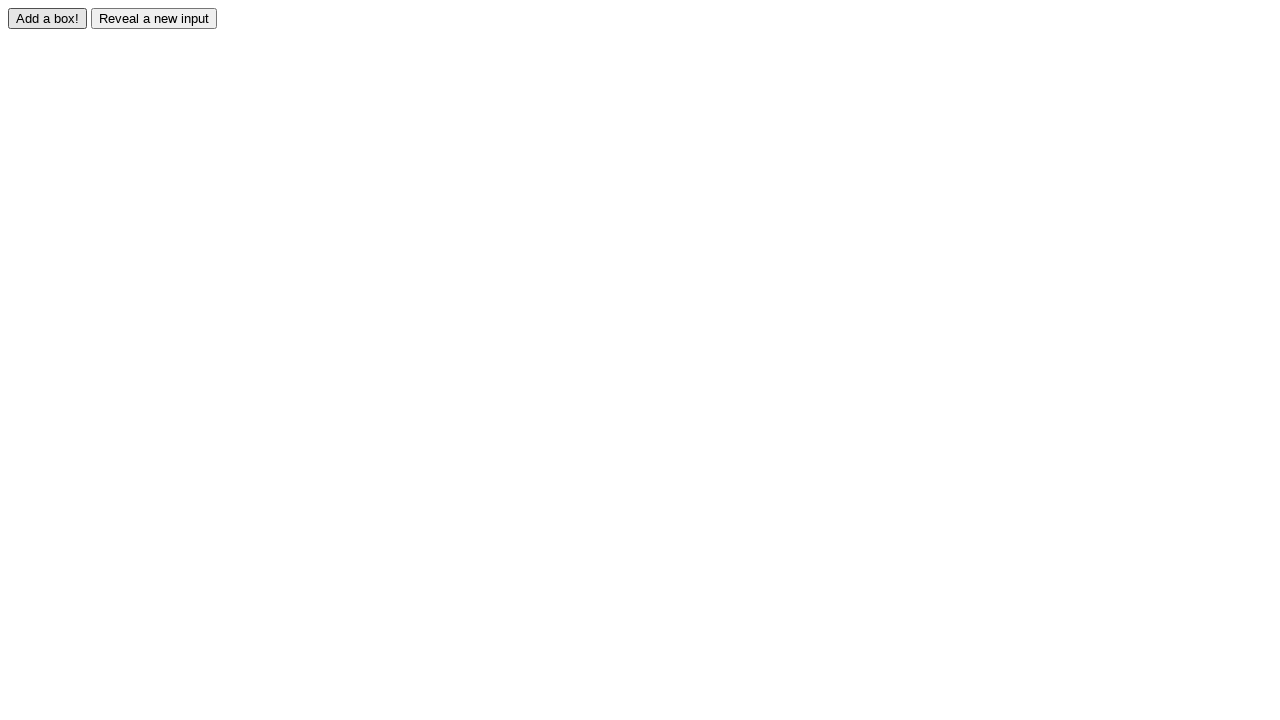

Dynamically added box element found using implicit wait
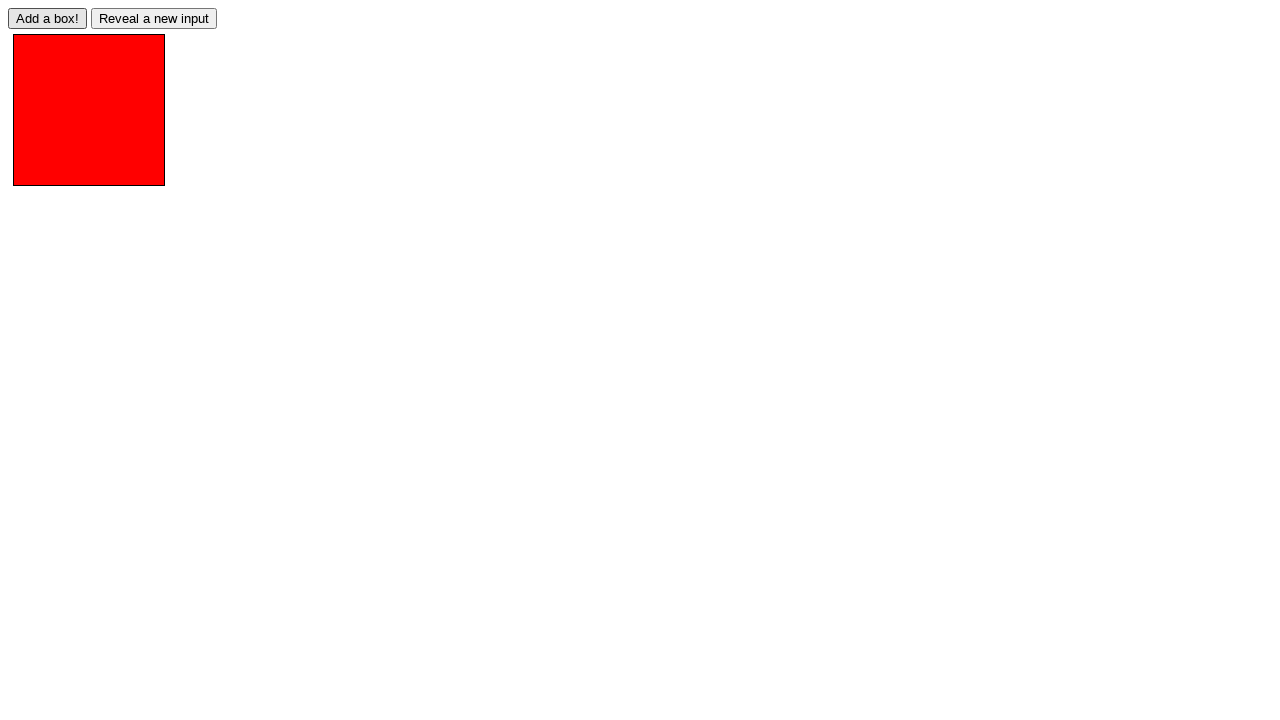

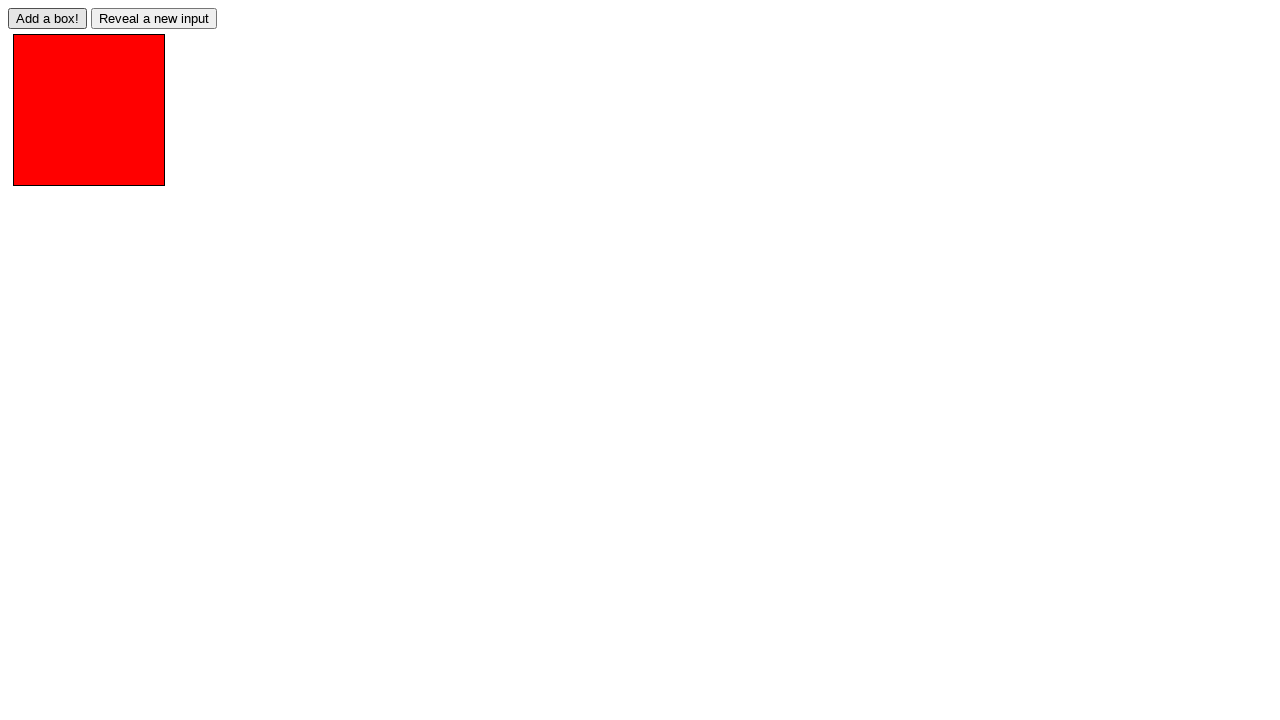